Tests an e-commerce workflow by adding multiple items to cart, proceeding to checkout, and applying a promo code

Starting URL: https://www.rahulshettyacademy.com/seleniumPractise

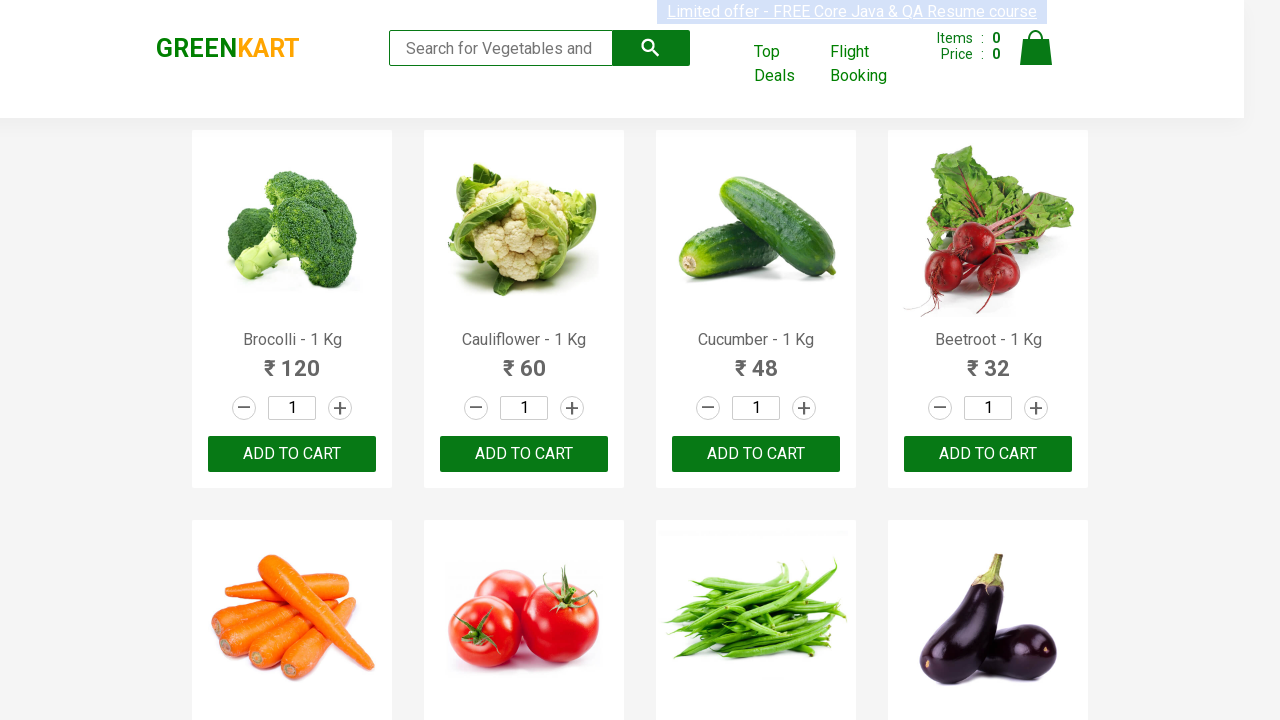

Waited for product list to load
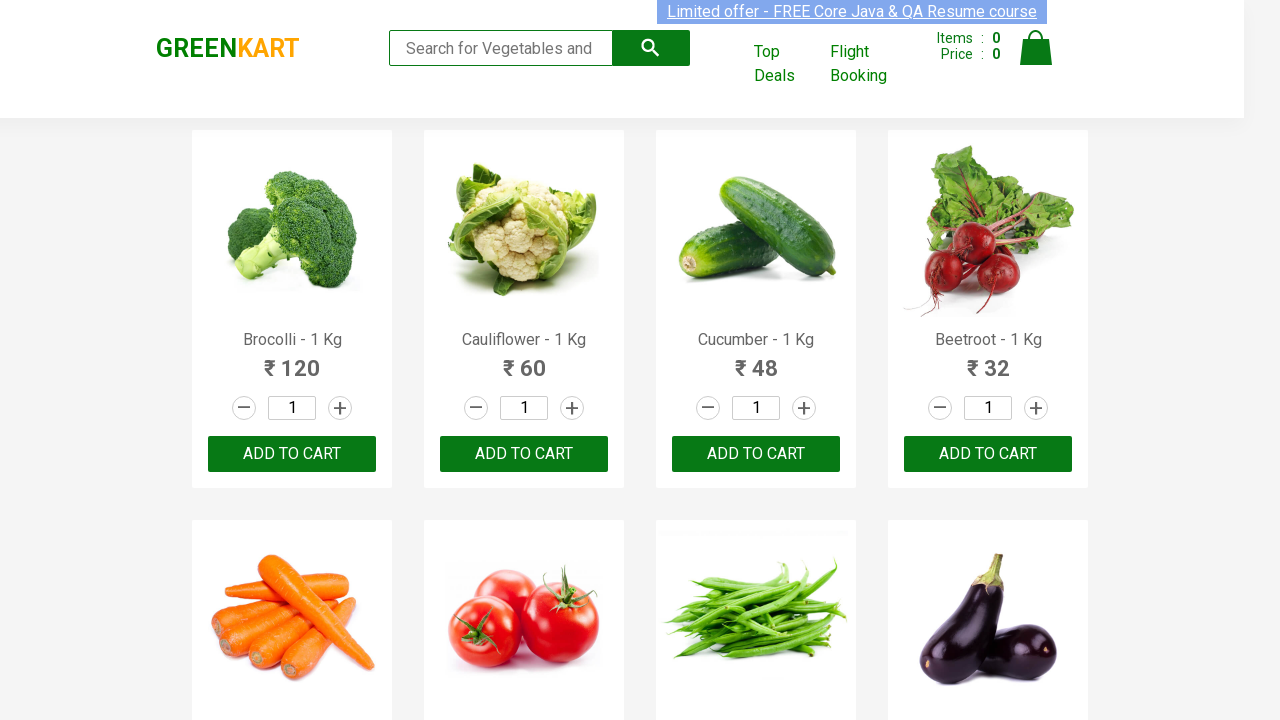

Retrieved all product elements from the page
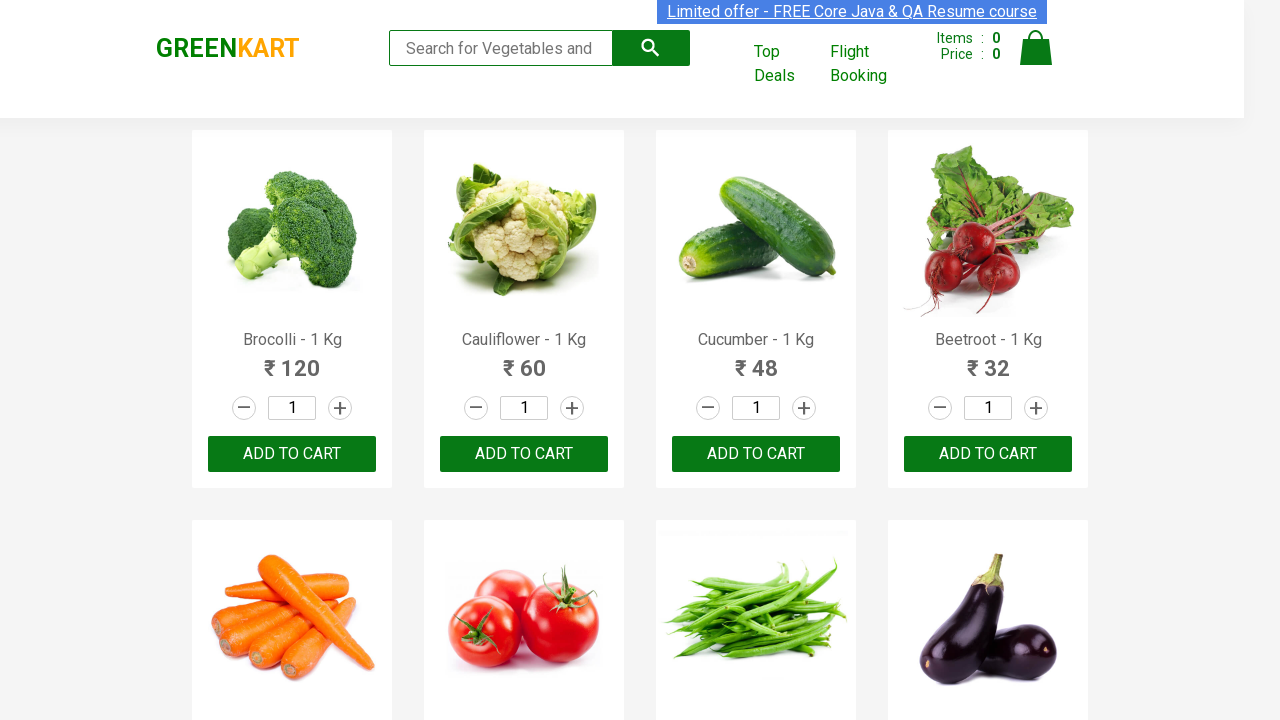

Added 'Brocolli' to cart at (292, 454) on xpath=//div[@class='product-action']/button >> nth=0
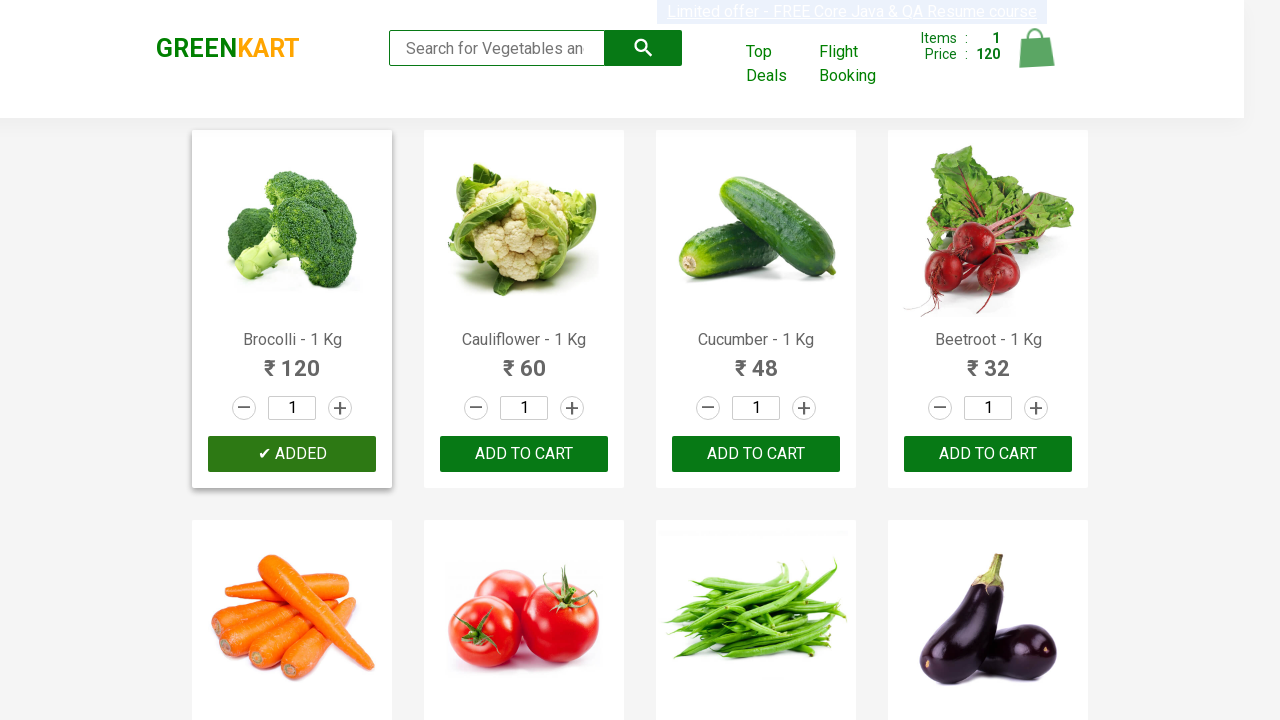

Added 'Cucumber' to cart at (756, 454) on xpath=//div[@class='product-action']/button >> nth=2
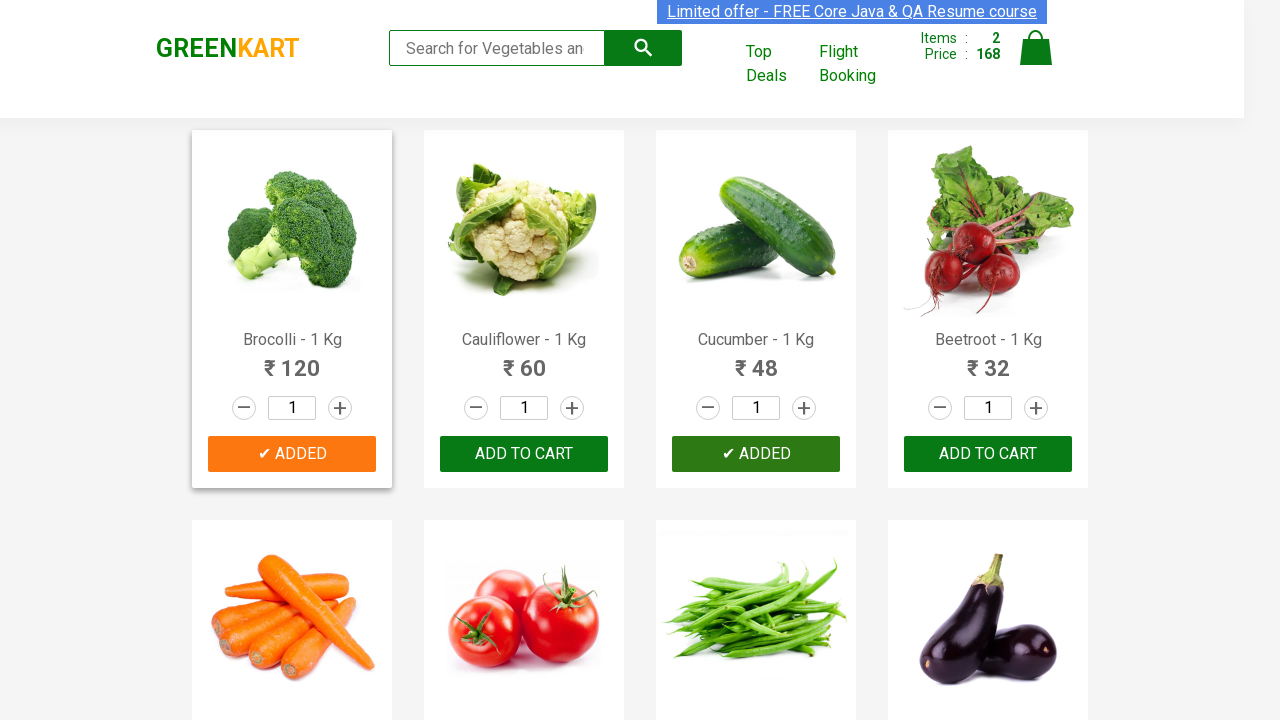

Added 'Beetroot' to cart at (988, 454) on xpath=//div[@class='product-action']/button >> nth=3
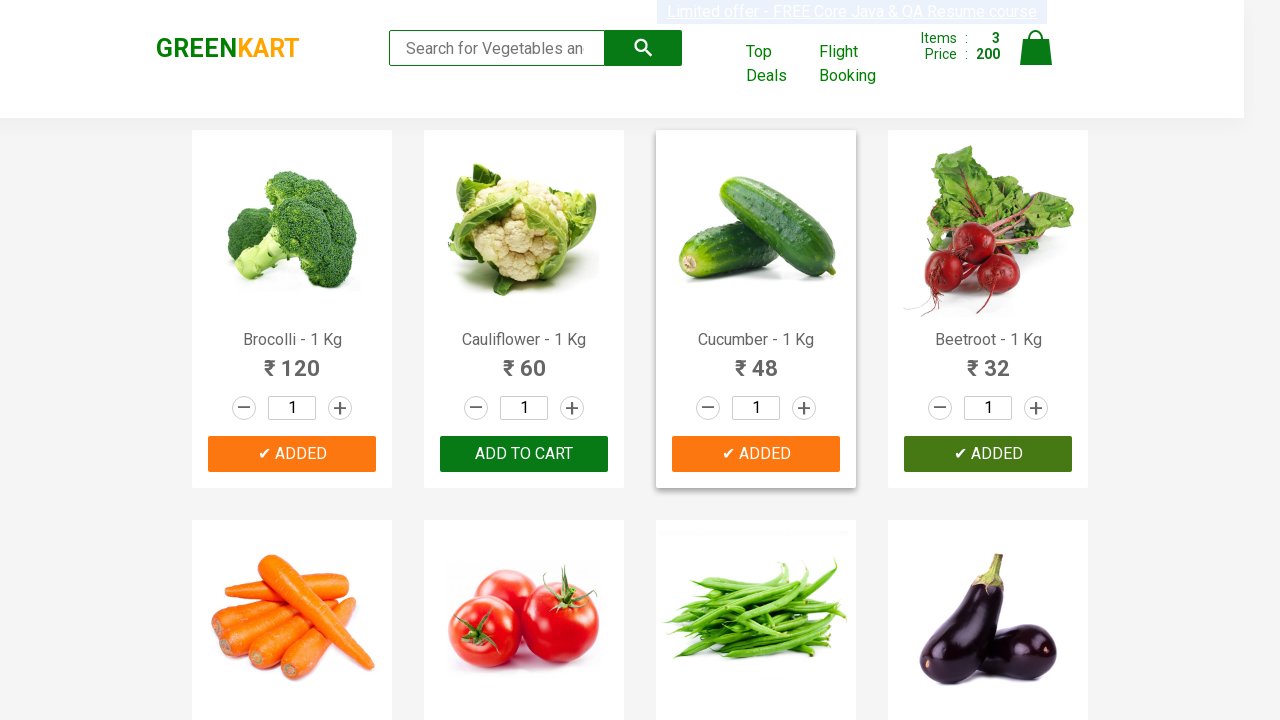

Clicked on cart icon to view cart at (1036, 48) on xpath=//img[@alt='Cart']
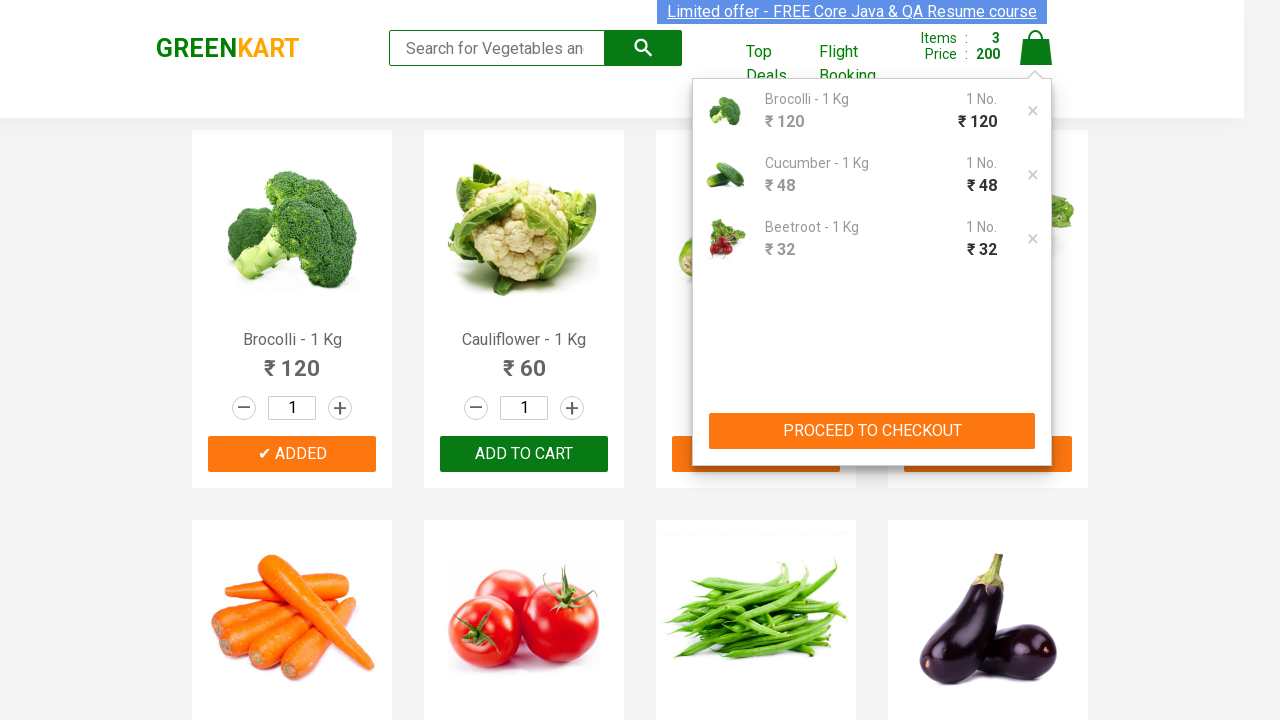

Clicked 'PROCEED TO CHECKOUT' button at (872, 431) on xpath=//button[text()='PROCEED TO CHECKOUT']
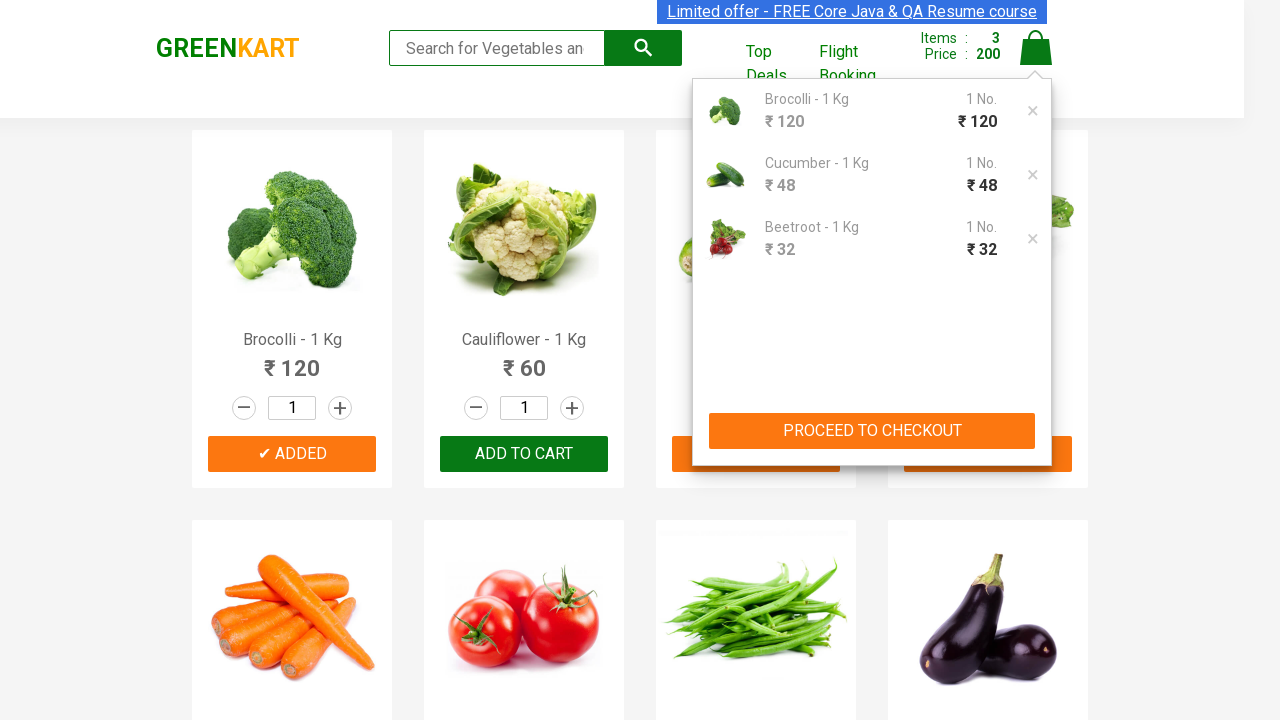

Waited for promo code input field to appear
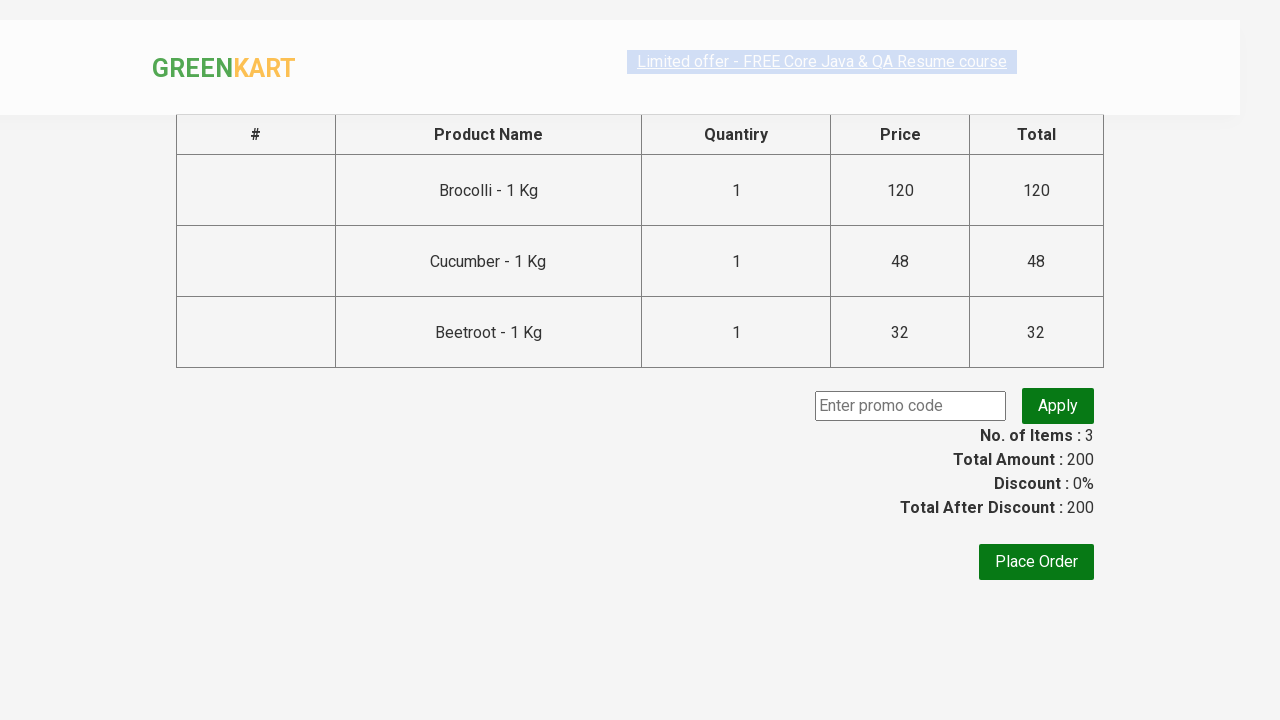

Entered promo code 'rahulshettyacademy' on //input[@class='promoCode']
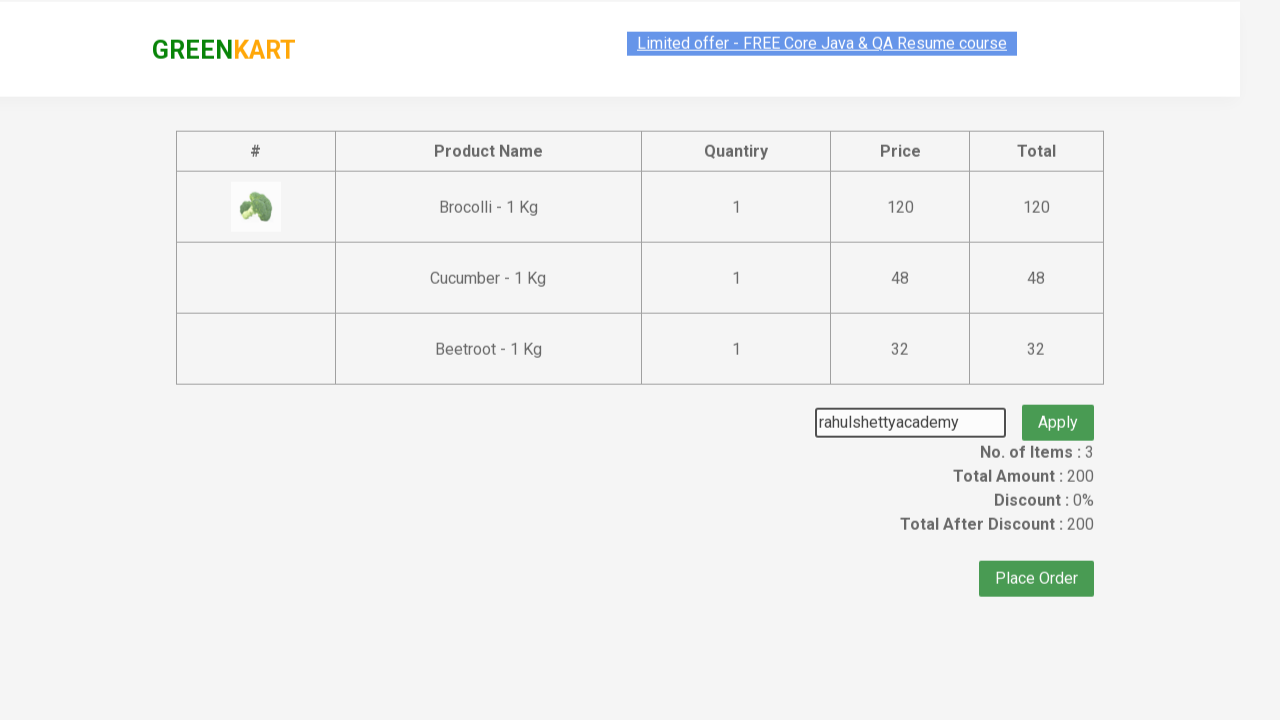

Clicked button to apply promo code at (1058, 406) on xpath=//button[@class='promoBtn']
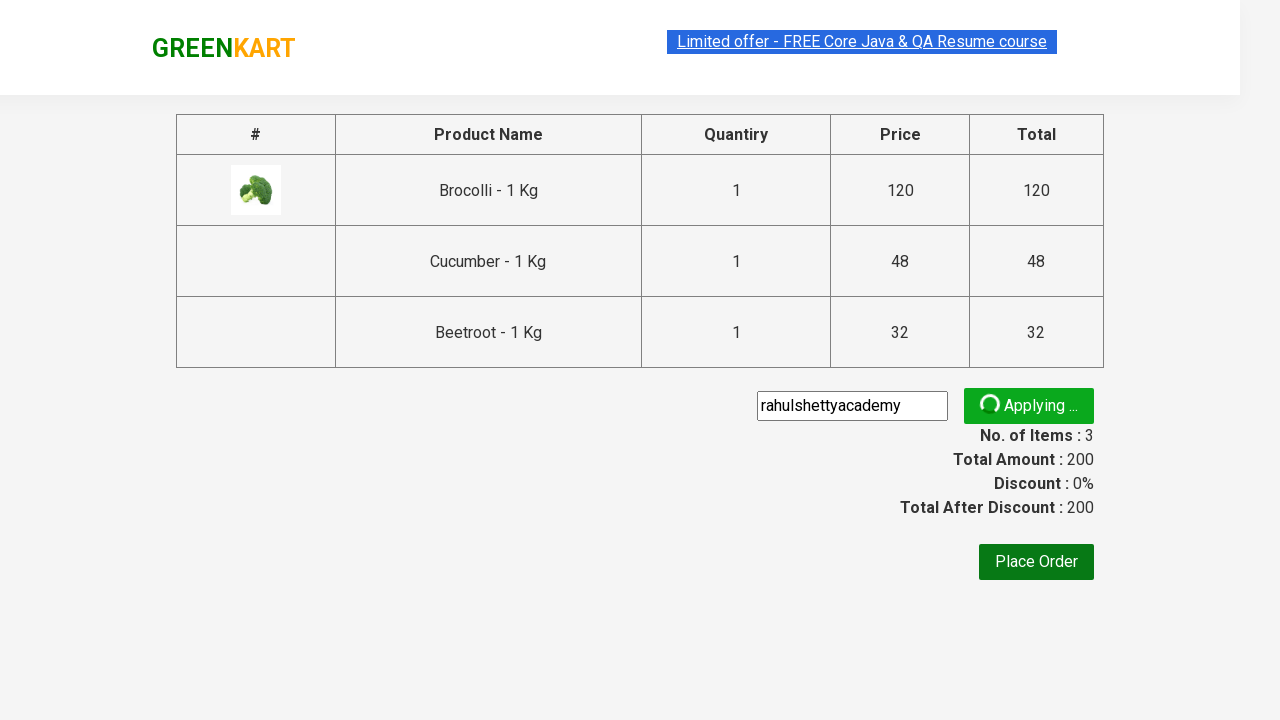

Waited for promo code confirmation message to appear
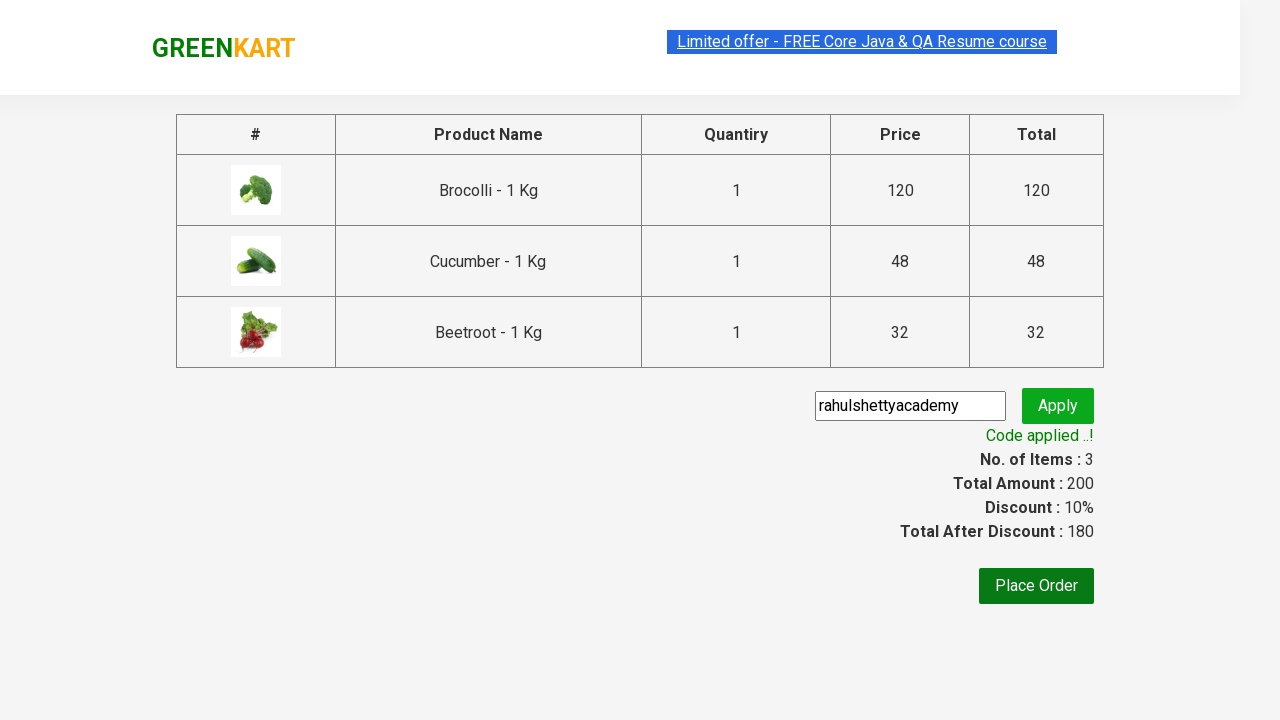

Retrieved promo code confirmation message: 'Code applied ..!'
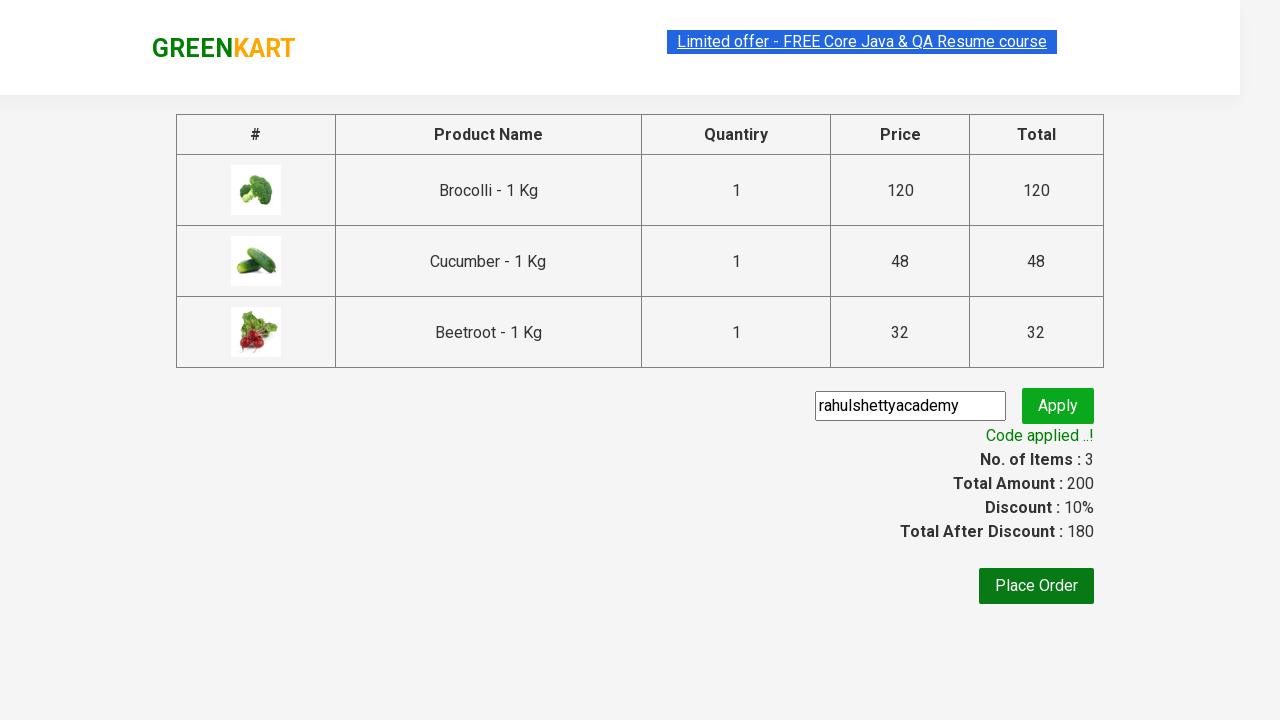

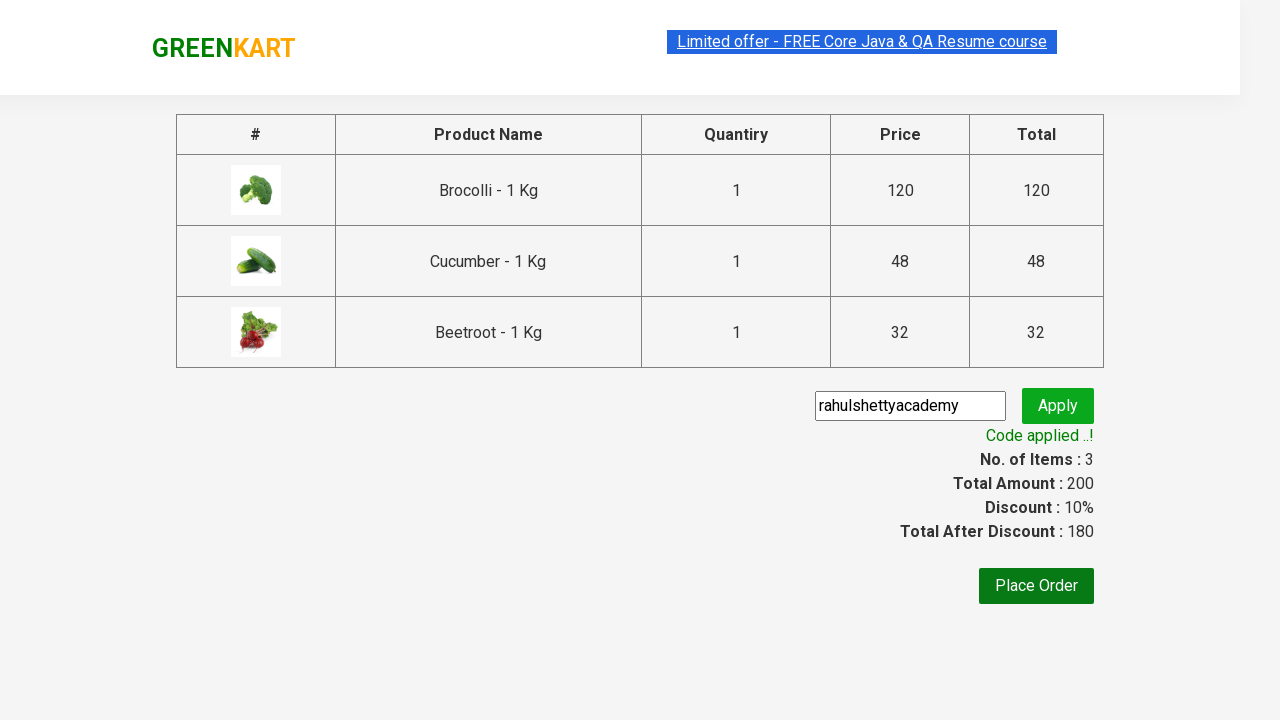